Tests click and hold action on a button element

Starting URL: https://dgotlieb.github.io/RelativeLocator/index.html

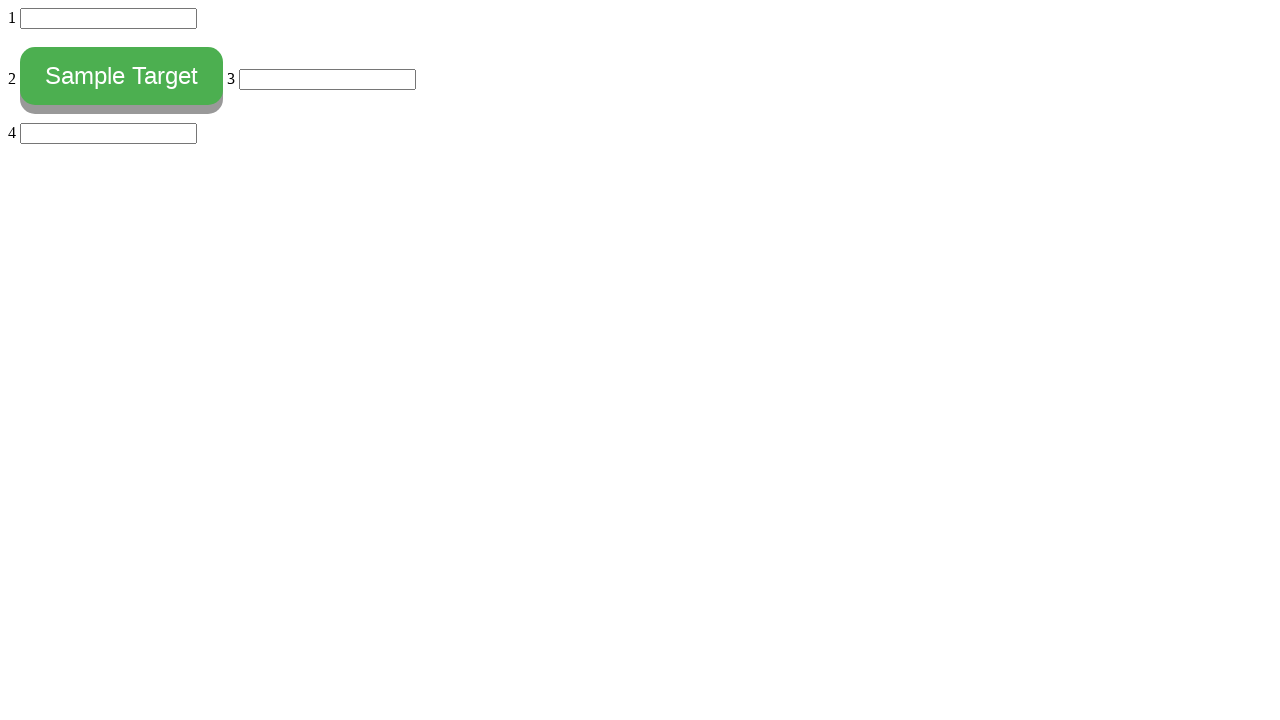

Located button element with id 'myButton'
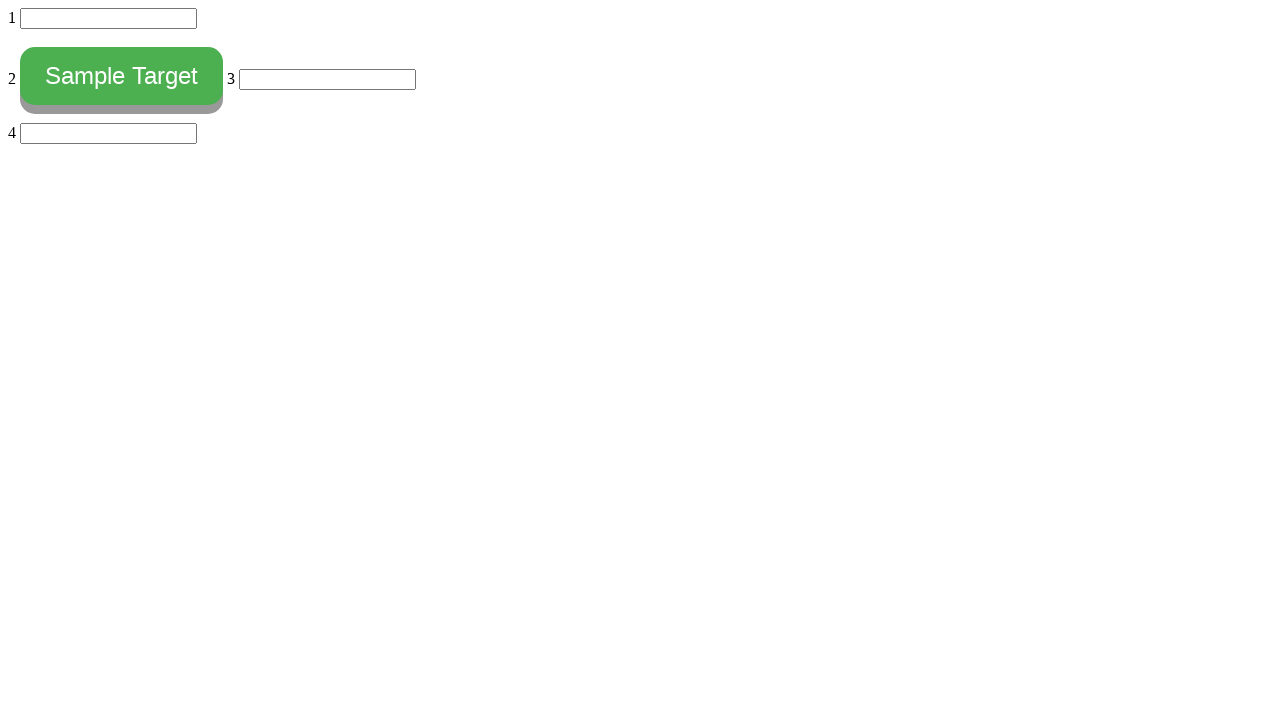

Hovered over the button element at (122, 76) on #myButton
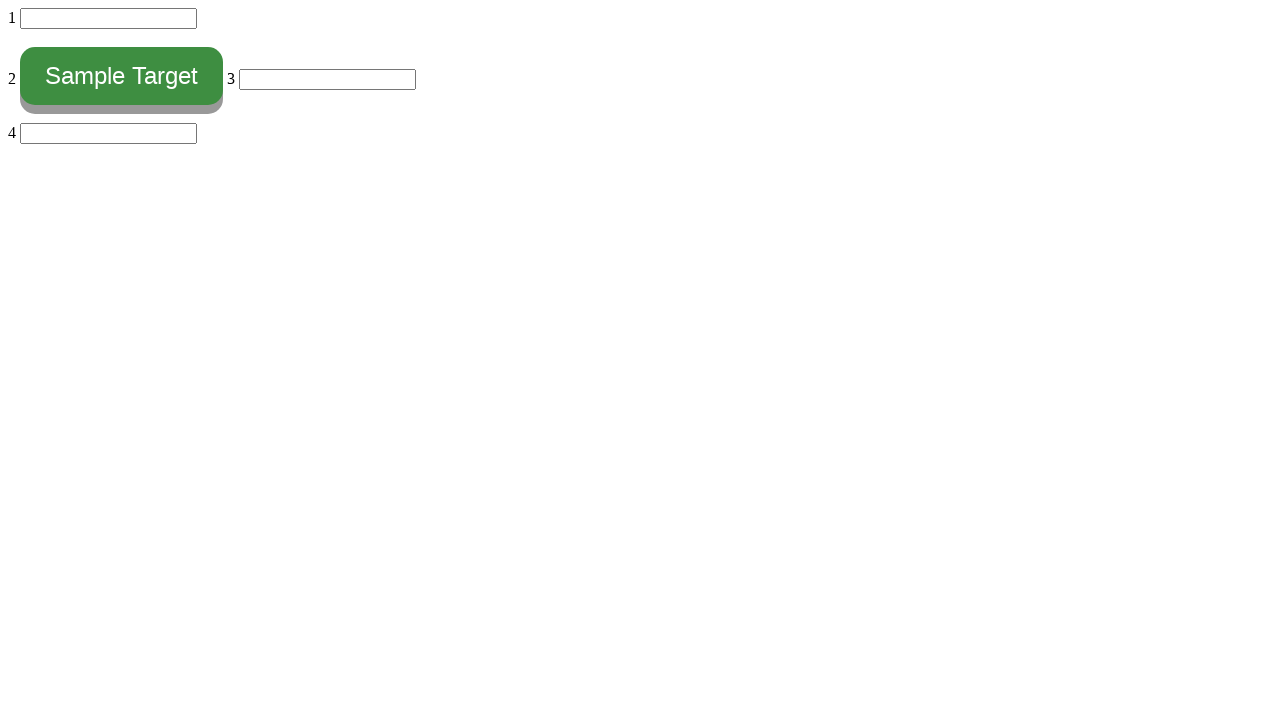

Pressed mouse button down on hovered element at (122, 76)
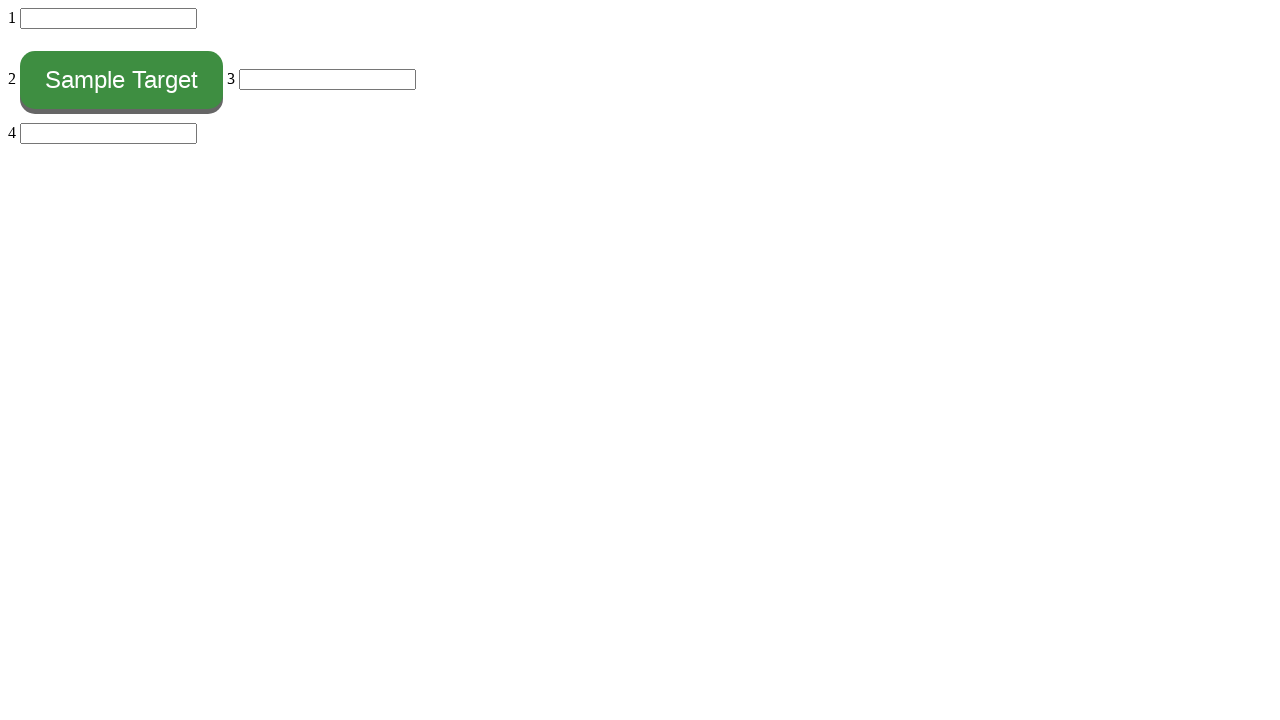

Clicked input field to remove focus from button at (108, 18) on input
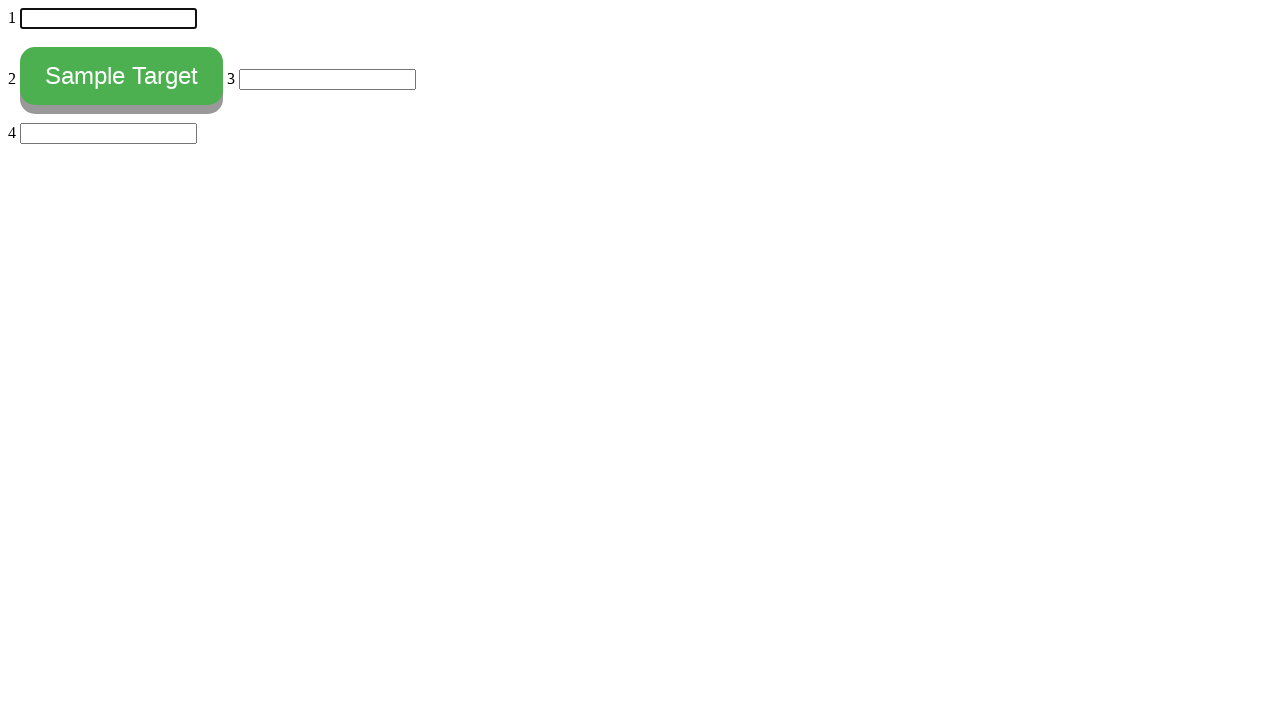

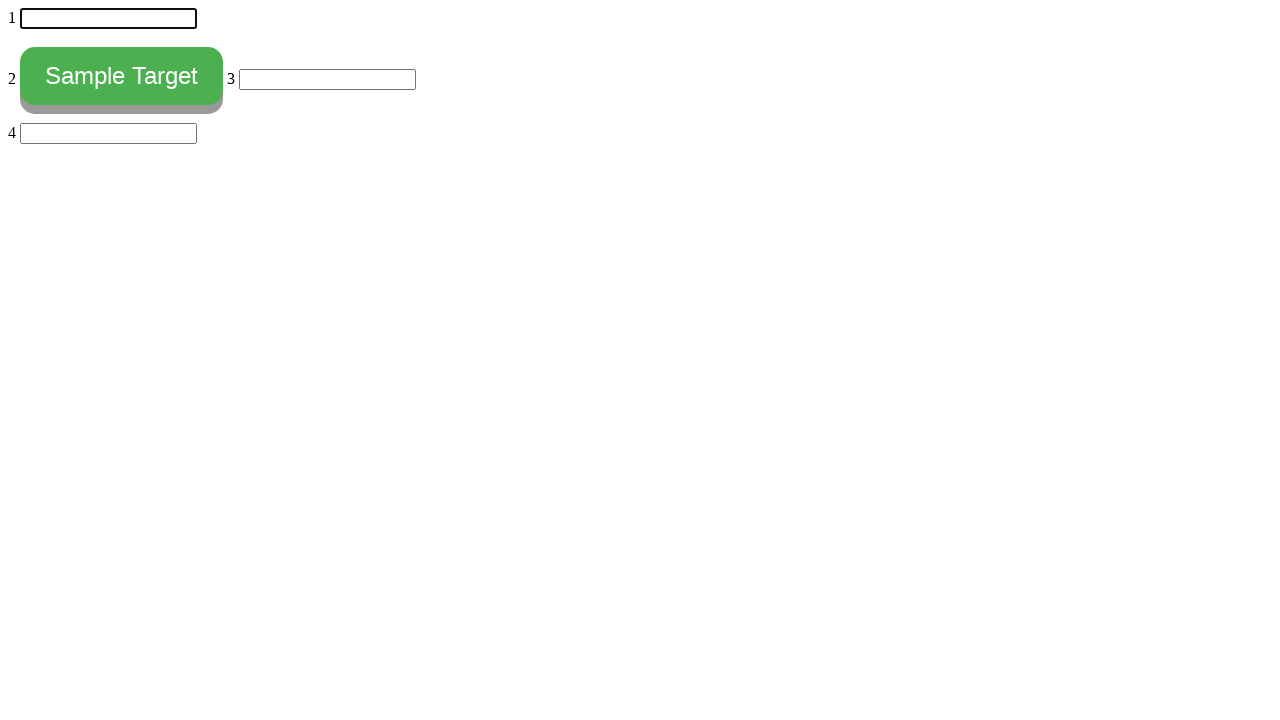